Edits a row in a web table by clicking edit button and updating the department field

Starting URL: https://demoqa.com/webtables

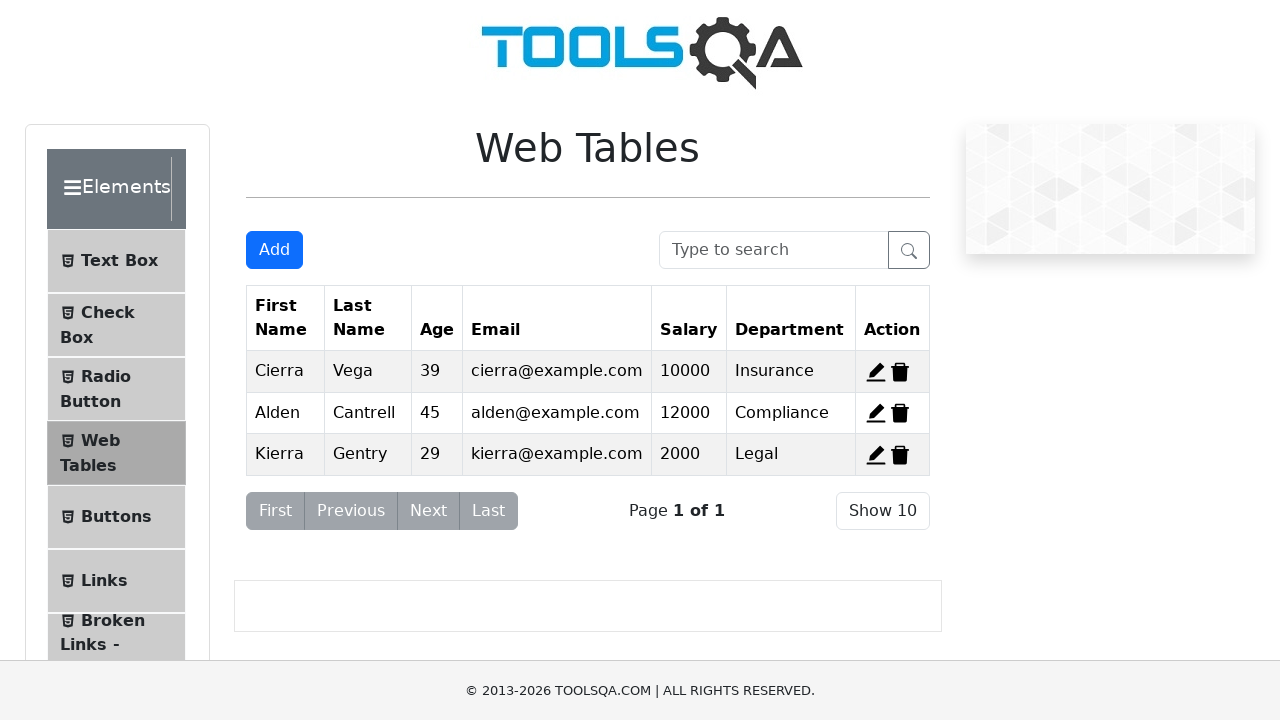

Clicked edit button for first row in web table at (876, 372) on xpath=//span[@id='edit-record-1']//*[@stroke='currentColor']
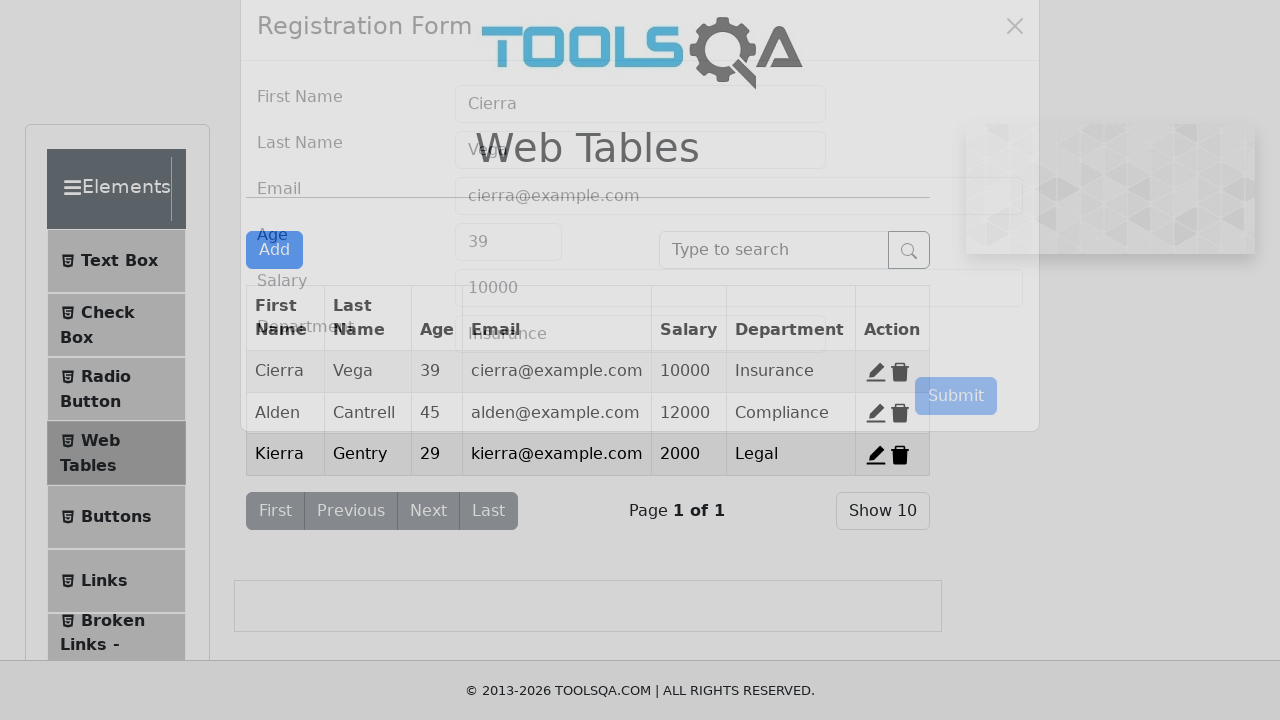

Located department field
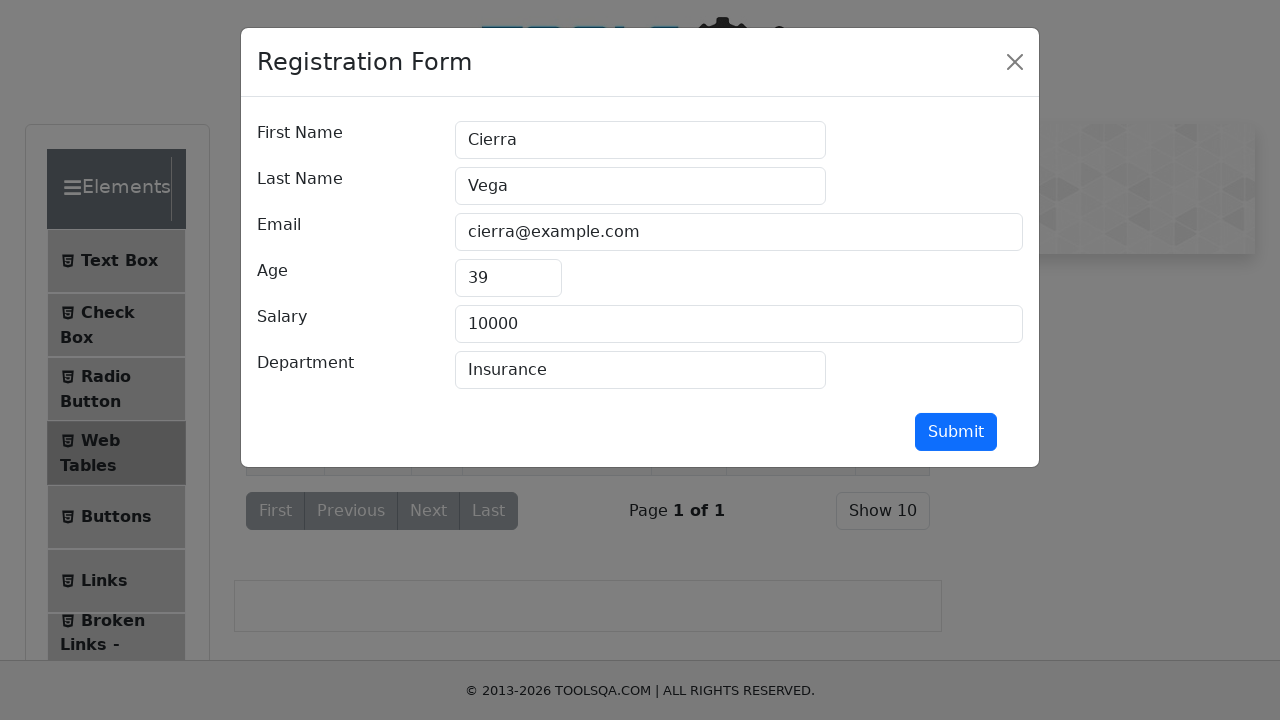

Selected all text in department field on #department
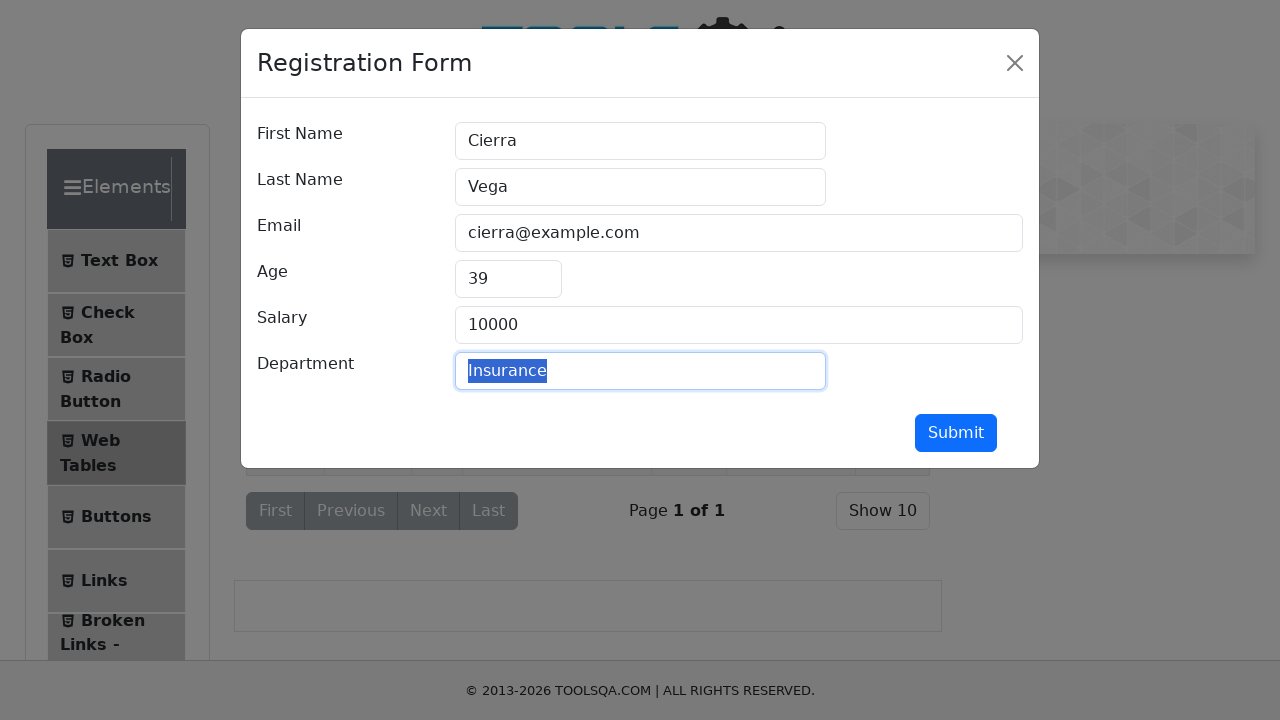

Updated department field to 'Computer' on #department
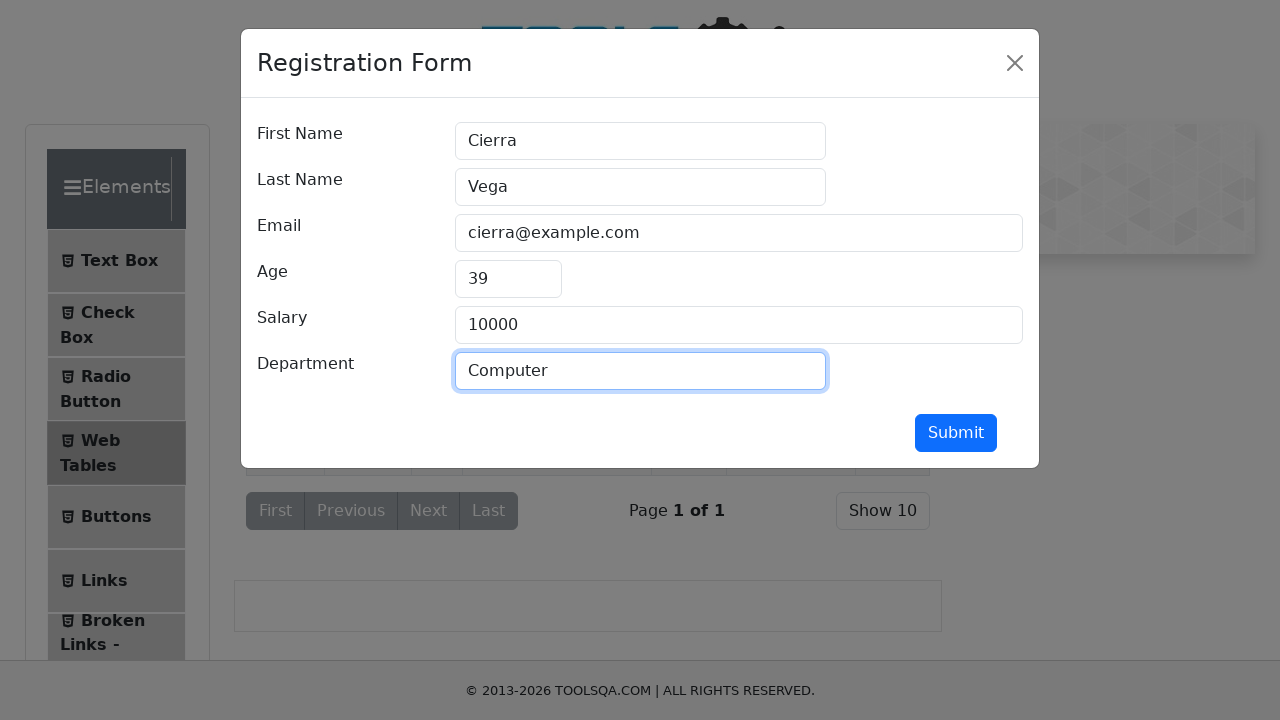

Clicked submit button to save changes at (956, 433) on #submit
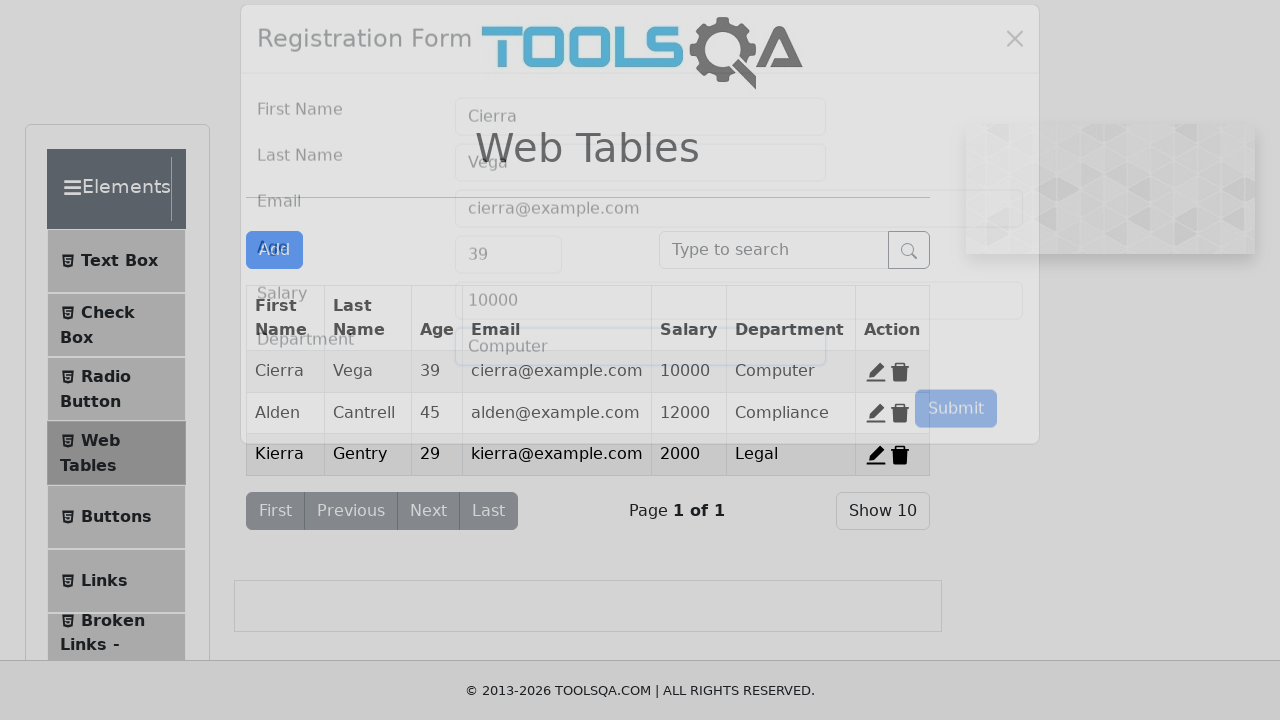

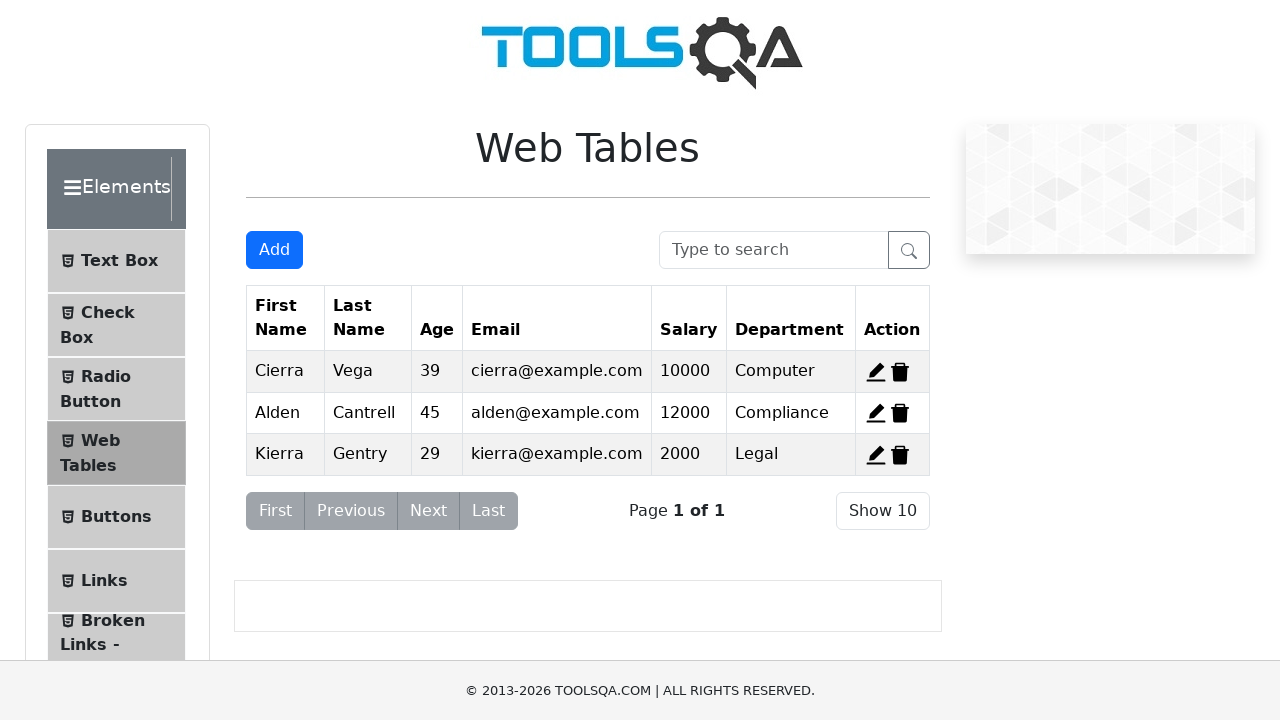